Tests adding a new todo item by filling the input field, pressing Enter, and verifying the todo appears in the list

Starting URL: https://demo.playwright.dev/todomvc

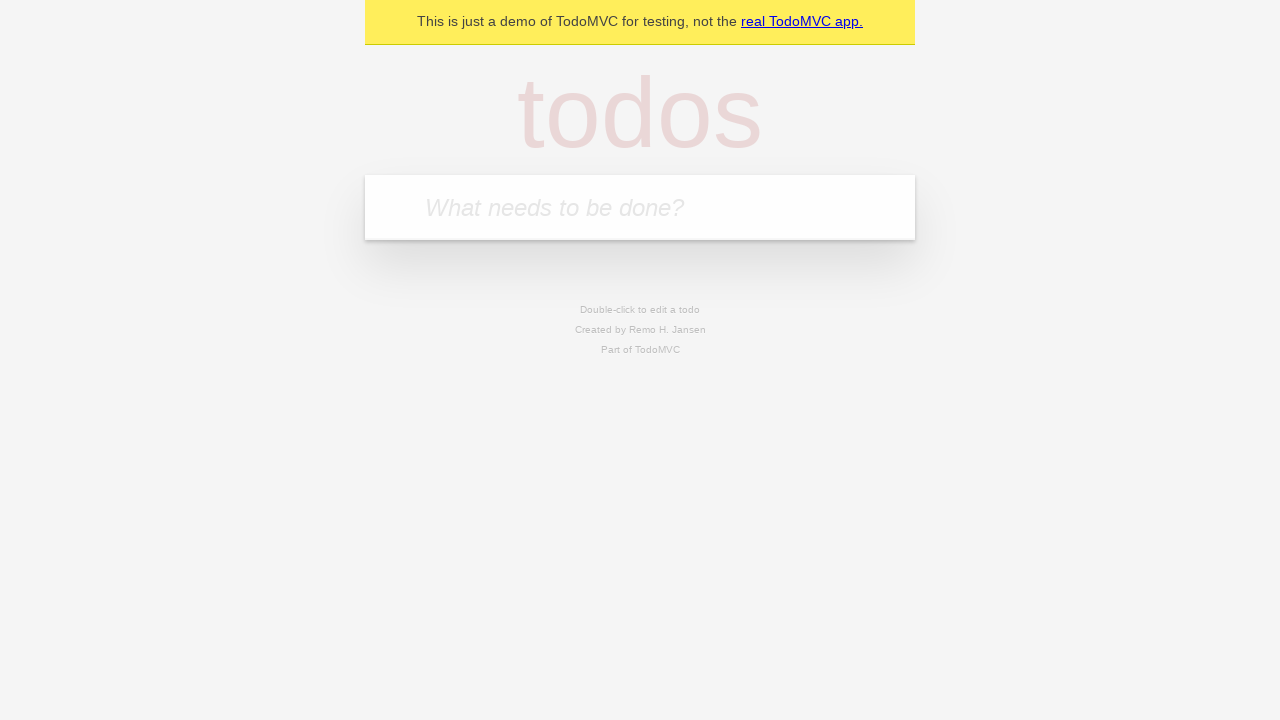

Filled todo input field with 'Протестировать платёж' on .new-todo
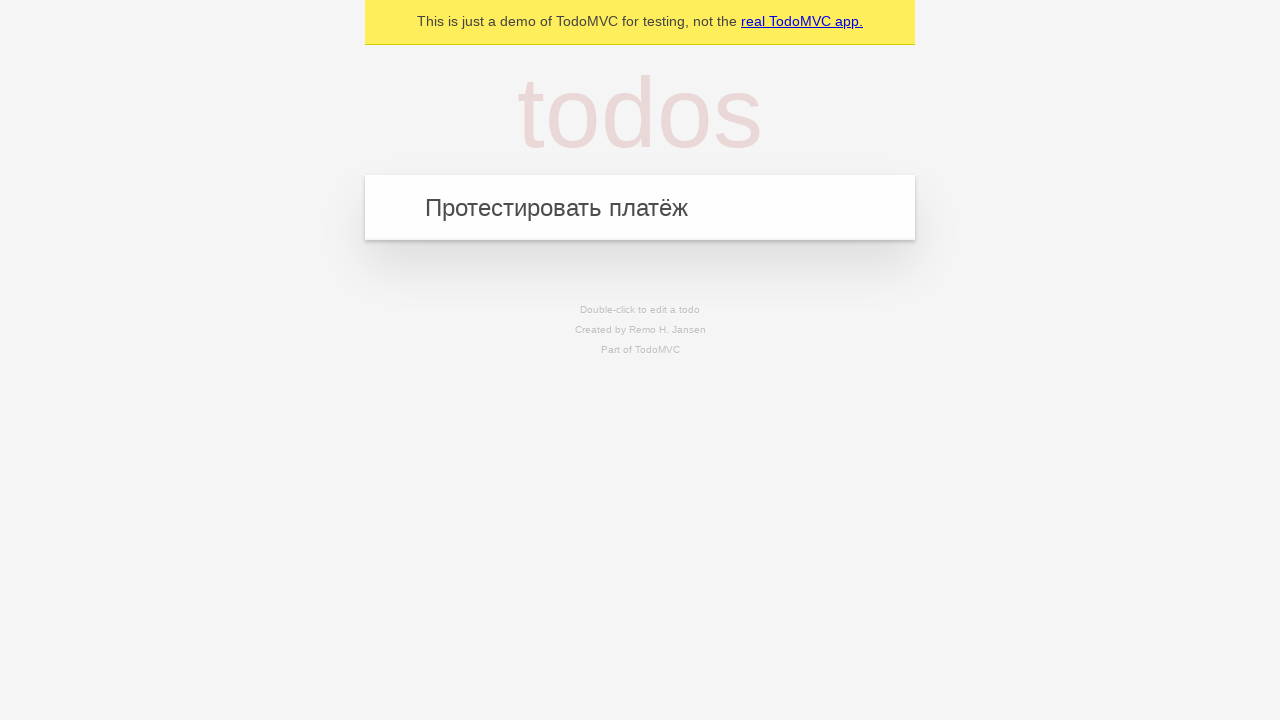

Pressed Enter to add the todo item on .new-todo
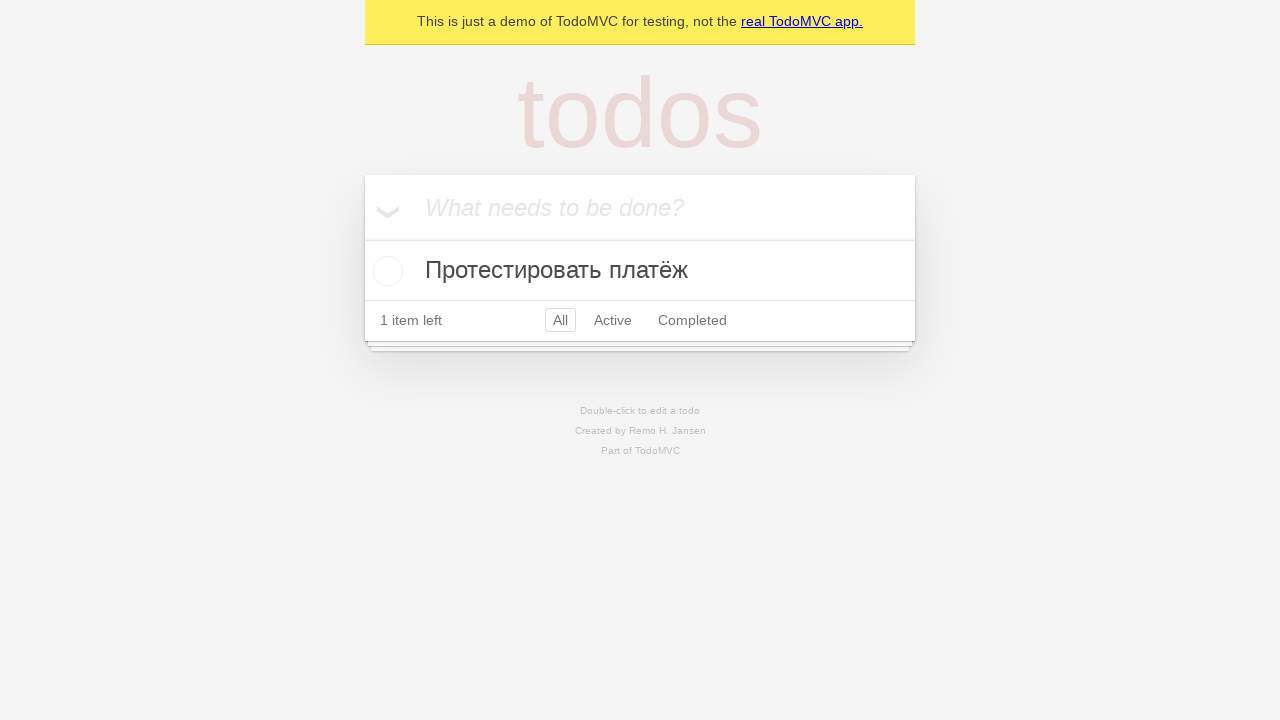

Todo item 'Протестировать платёж' appeared in the list
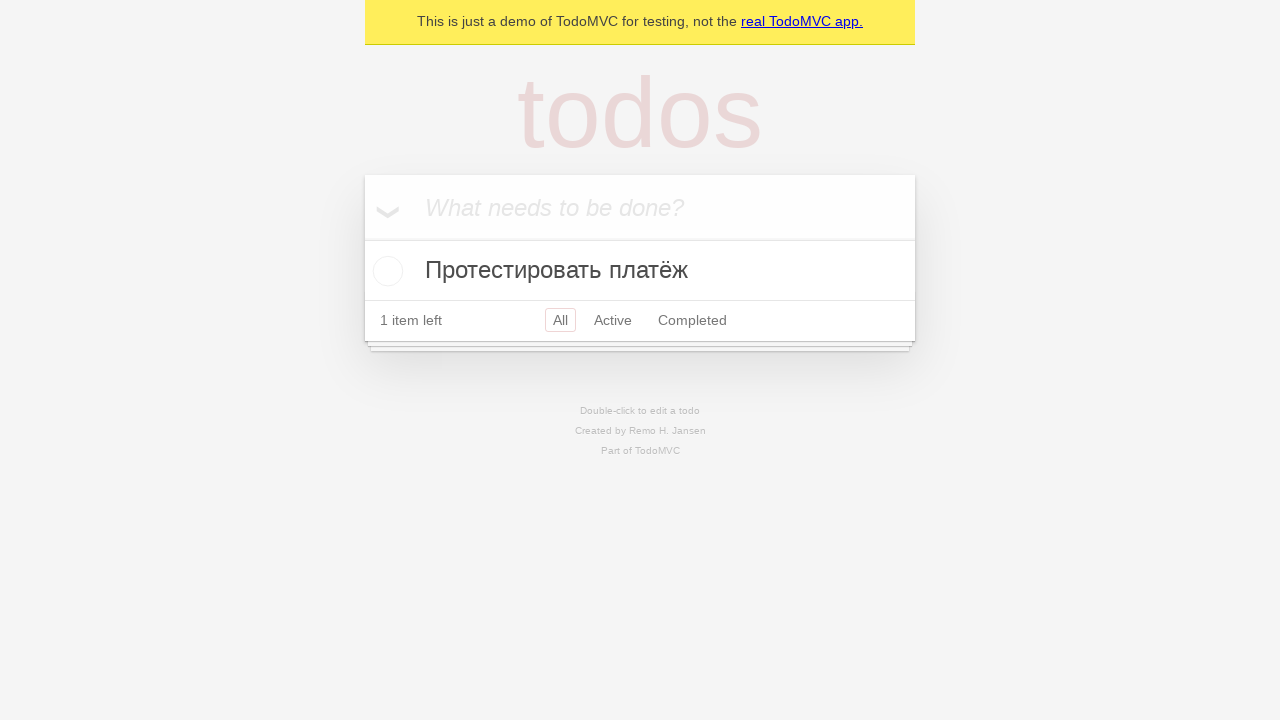

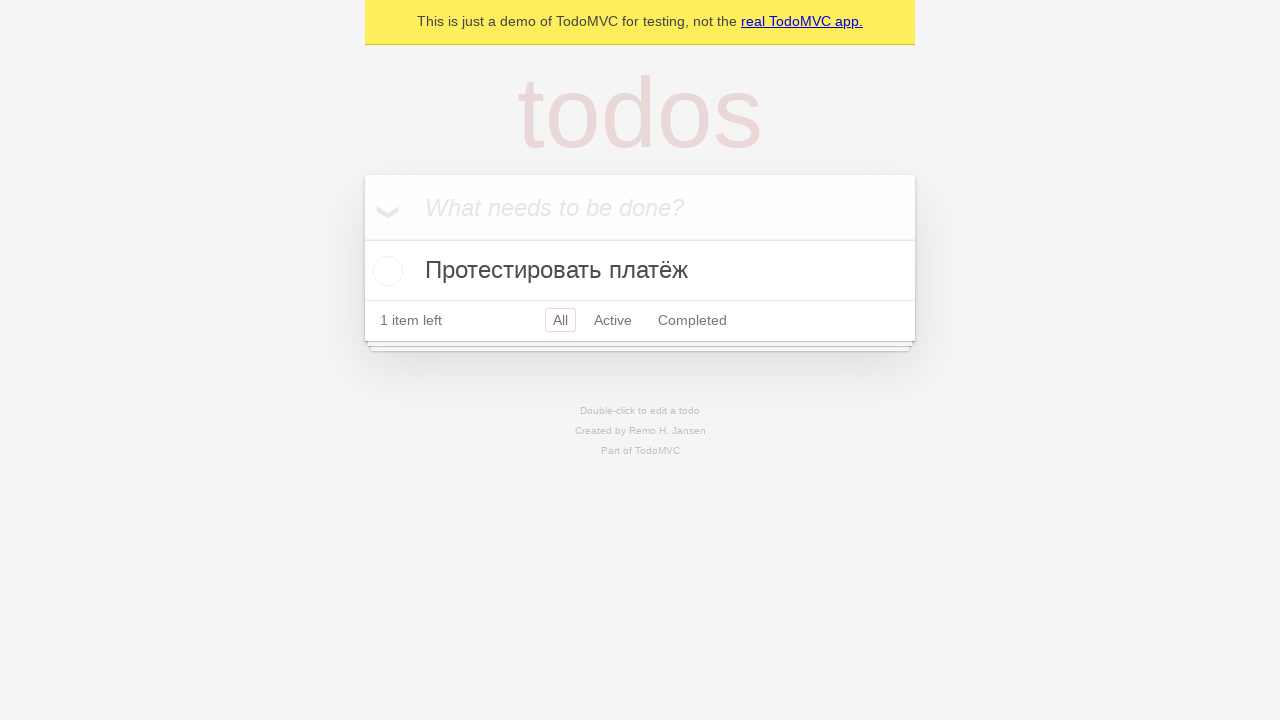